Tests mouse hover functionality by iterating over multiple images (Compass, Calendar, Award, Landscape) and verifying each caption appears on hover

Starting URL: https://bonigarcia.dev/selenium-webdriver-java/mouse-over.html

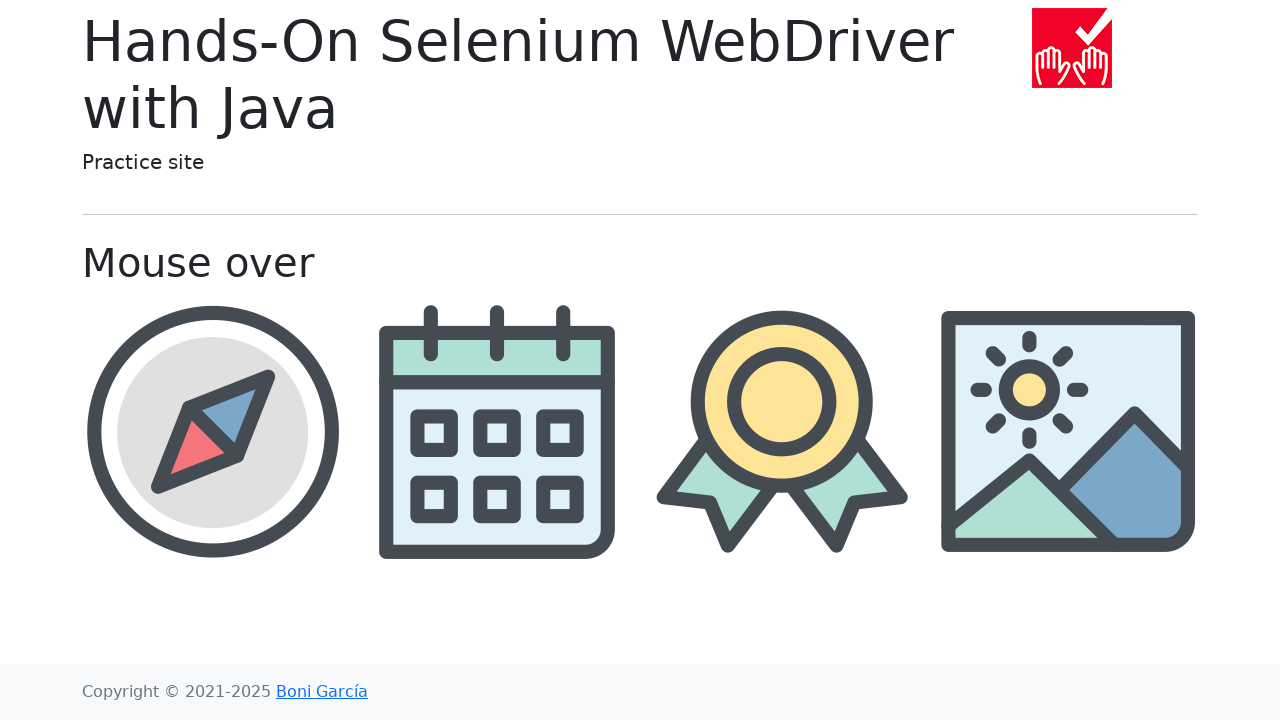

Navigated to mouse hover test page
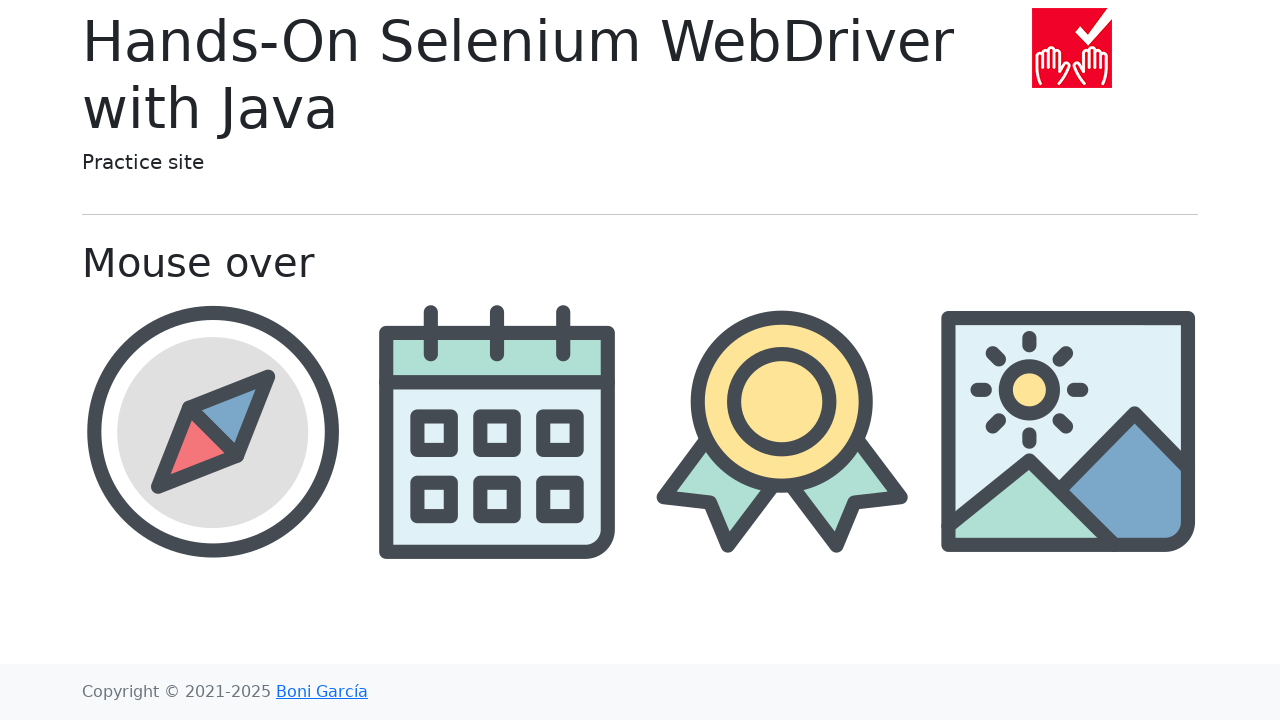

Hovered over Compass image at (212, 431) on //img[@src='img/compass.png']
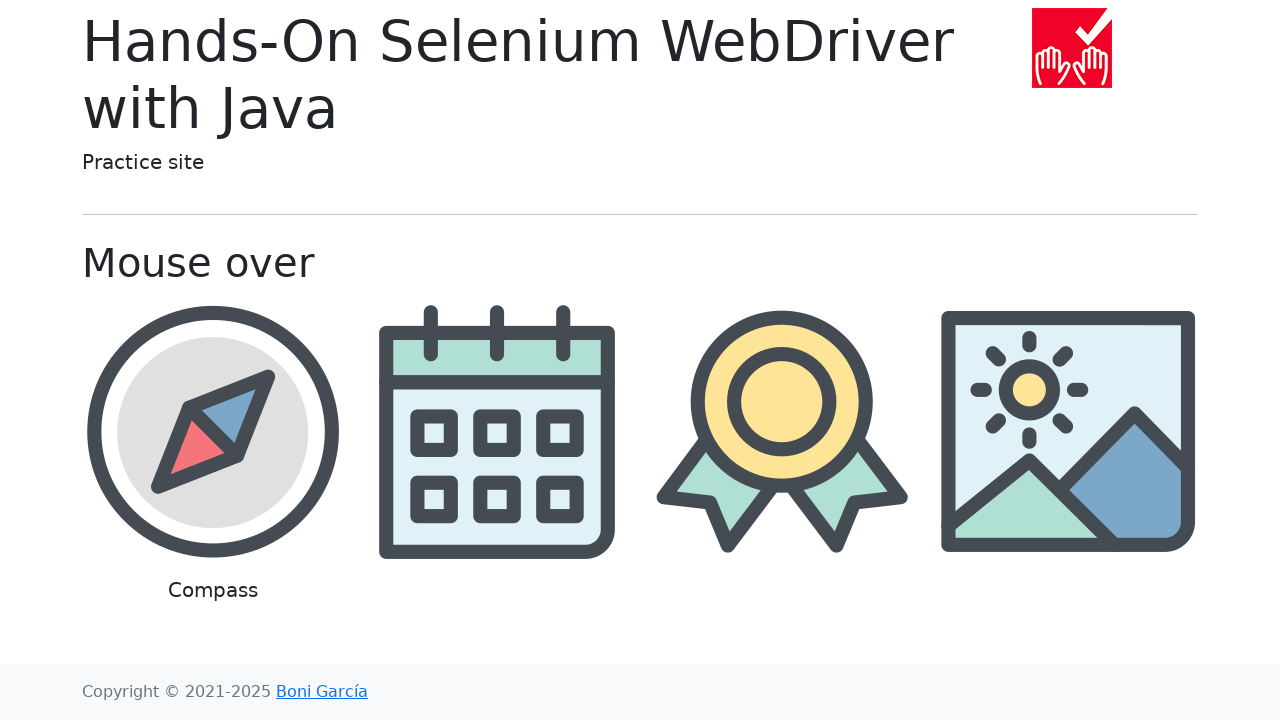

Verified Compass caption appeared on hover
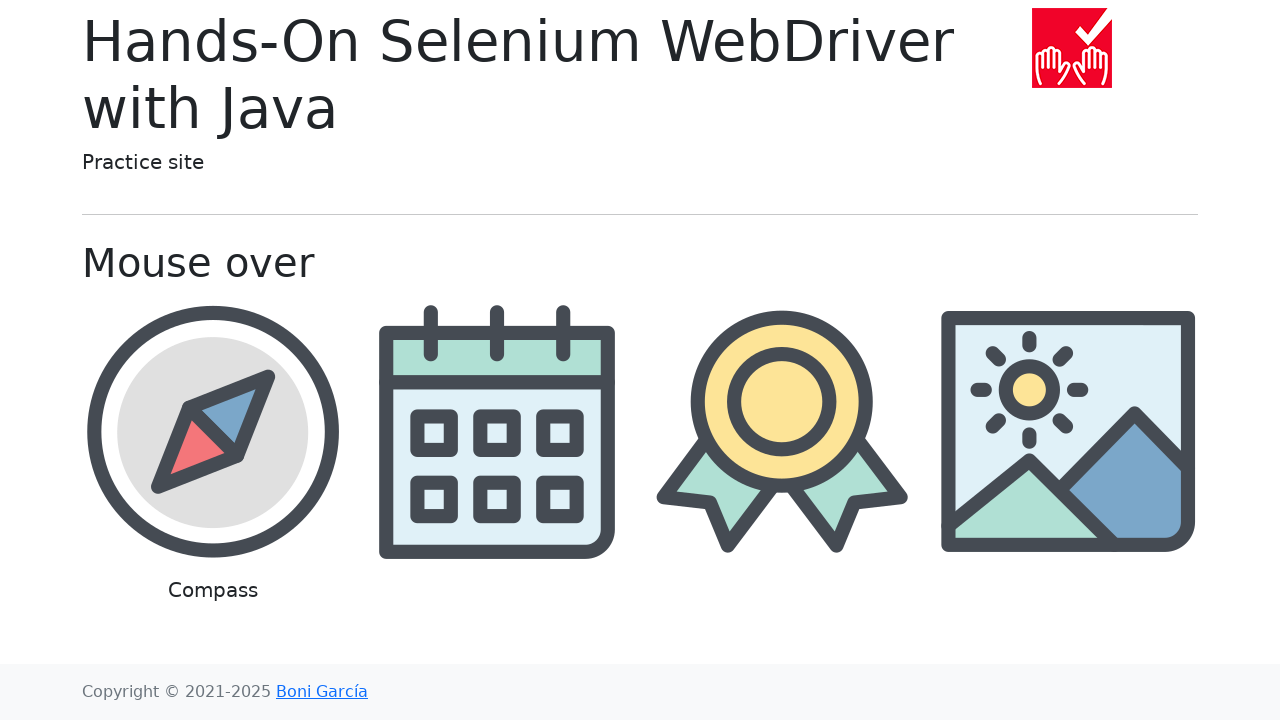

Hovered over Calendar image at (498, 431) on //img[@src='img/calendar.png']
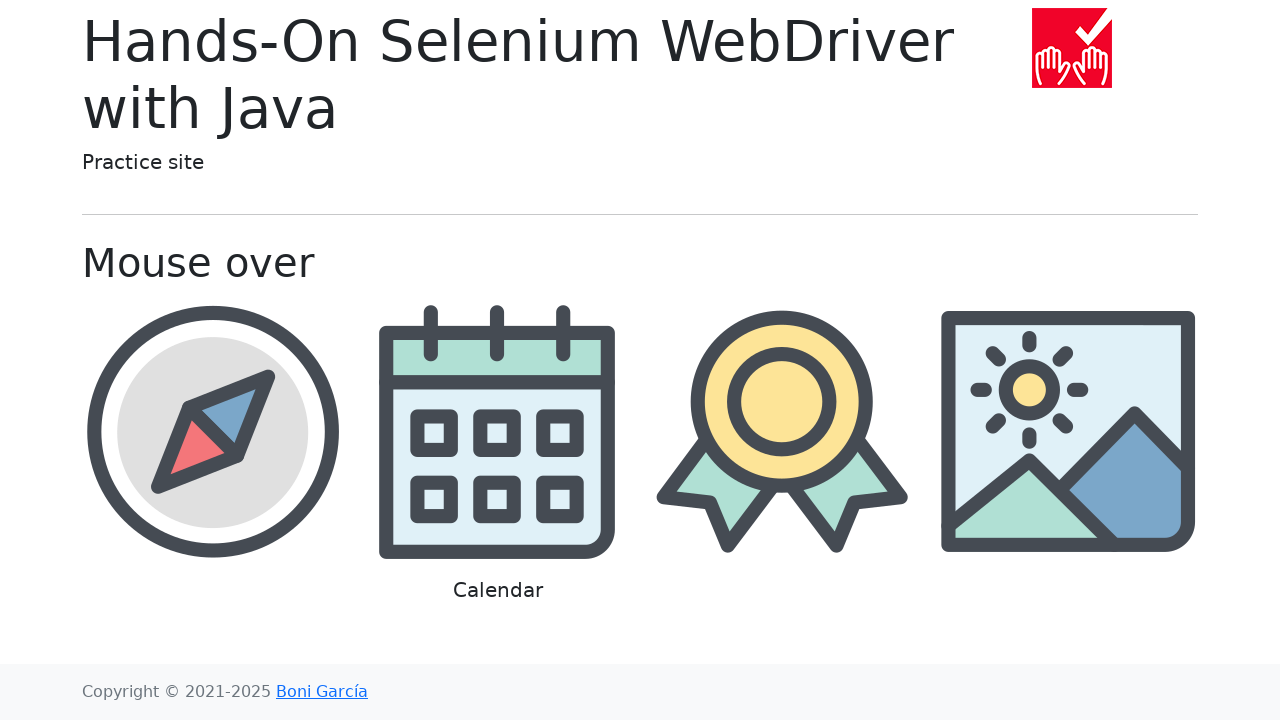

Verified Calendar caption appeared on hover
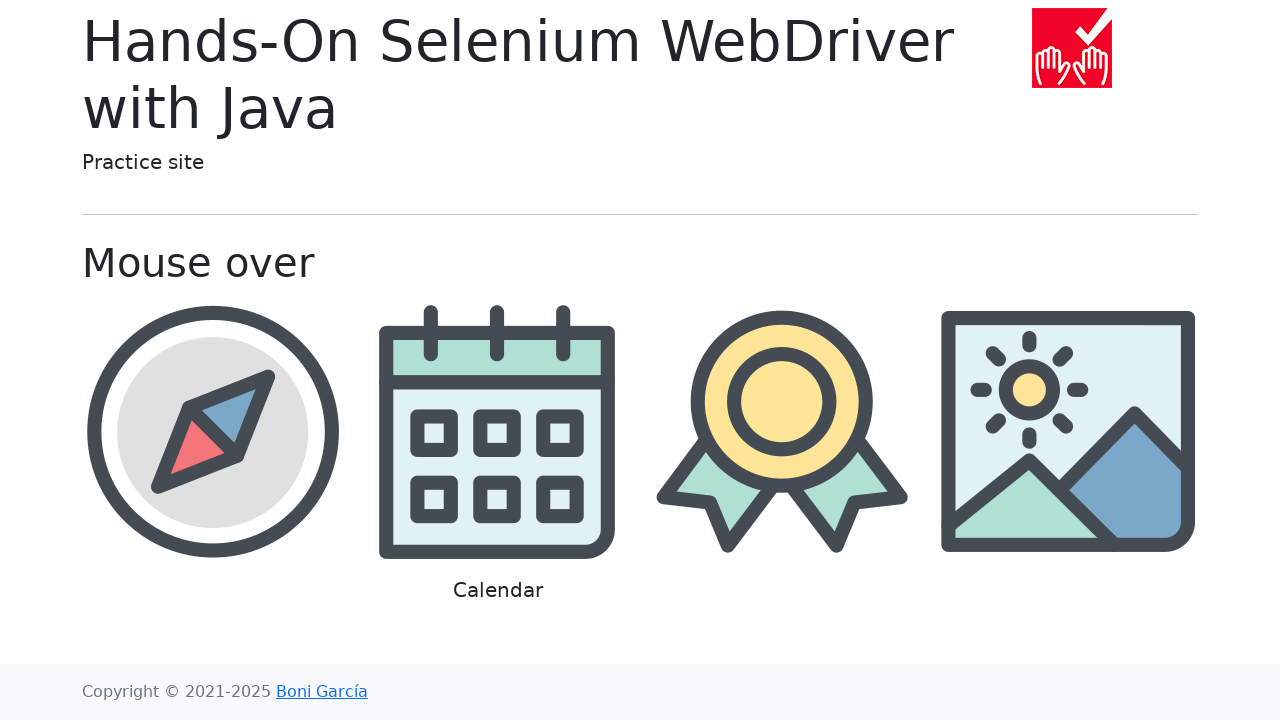

Hovered over Award image at (782, 431) on //img[@src='img/award.png']
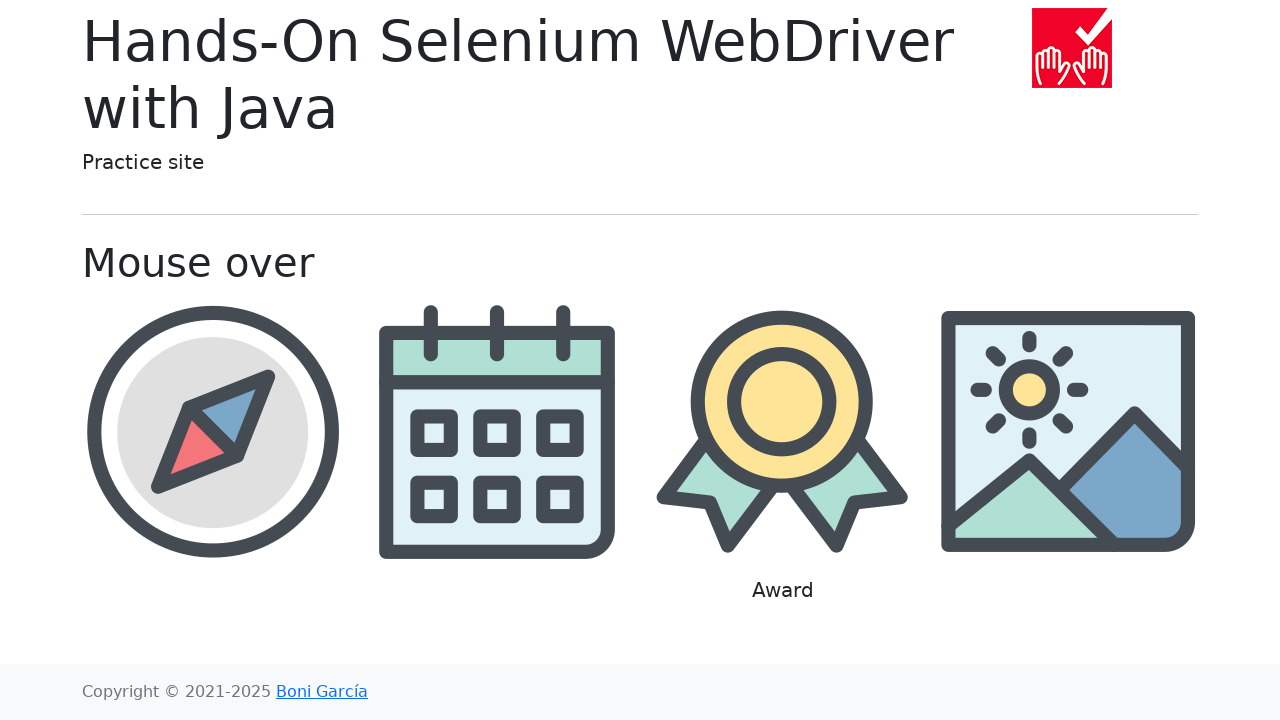

Verified Award caption appeared on hover
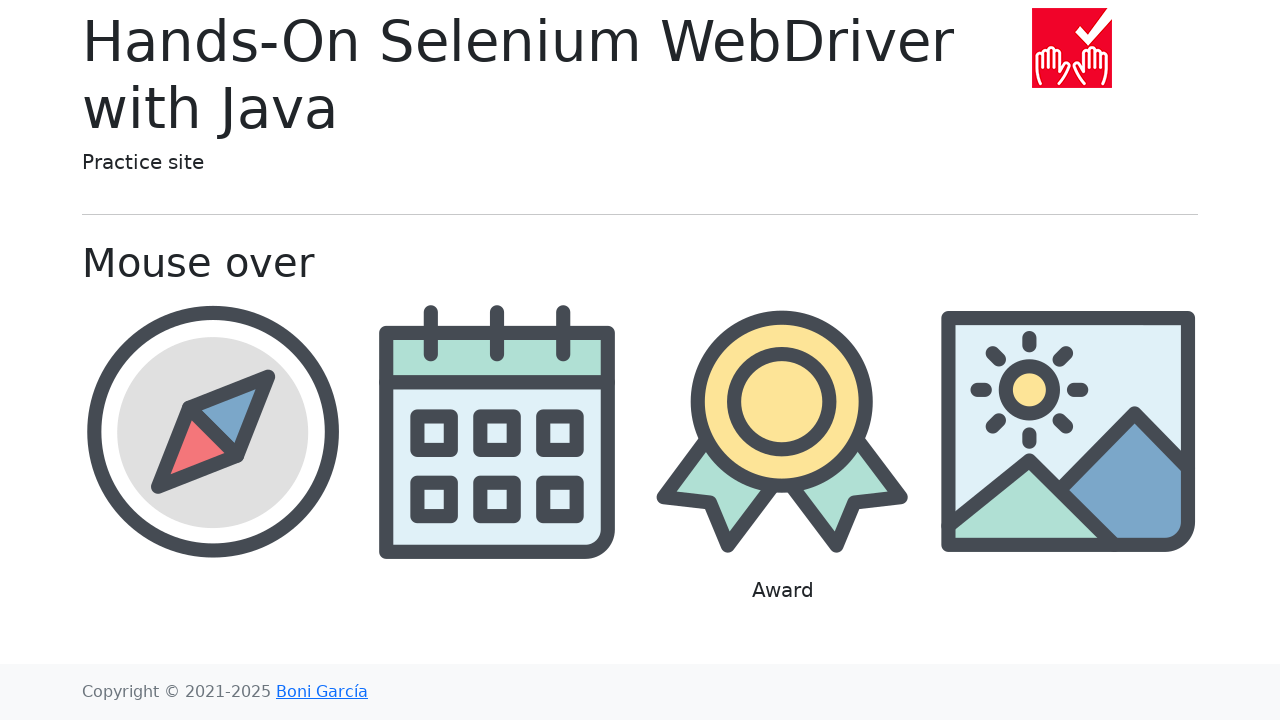

Hovered over Landscape image at (1068, 431) on //img[@src='img/landscape.png']
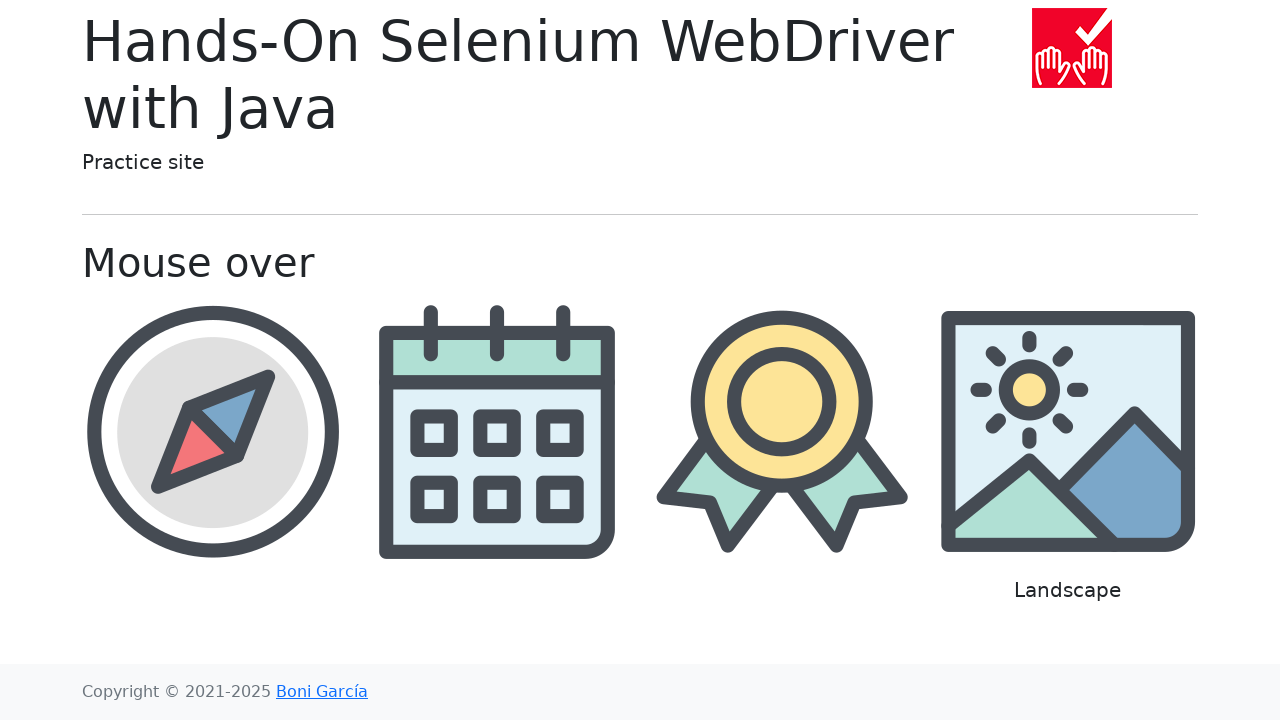

Verified Landscape caption appeared on hover
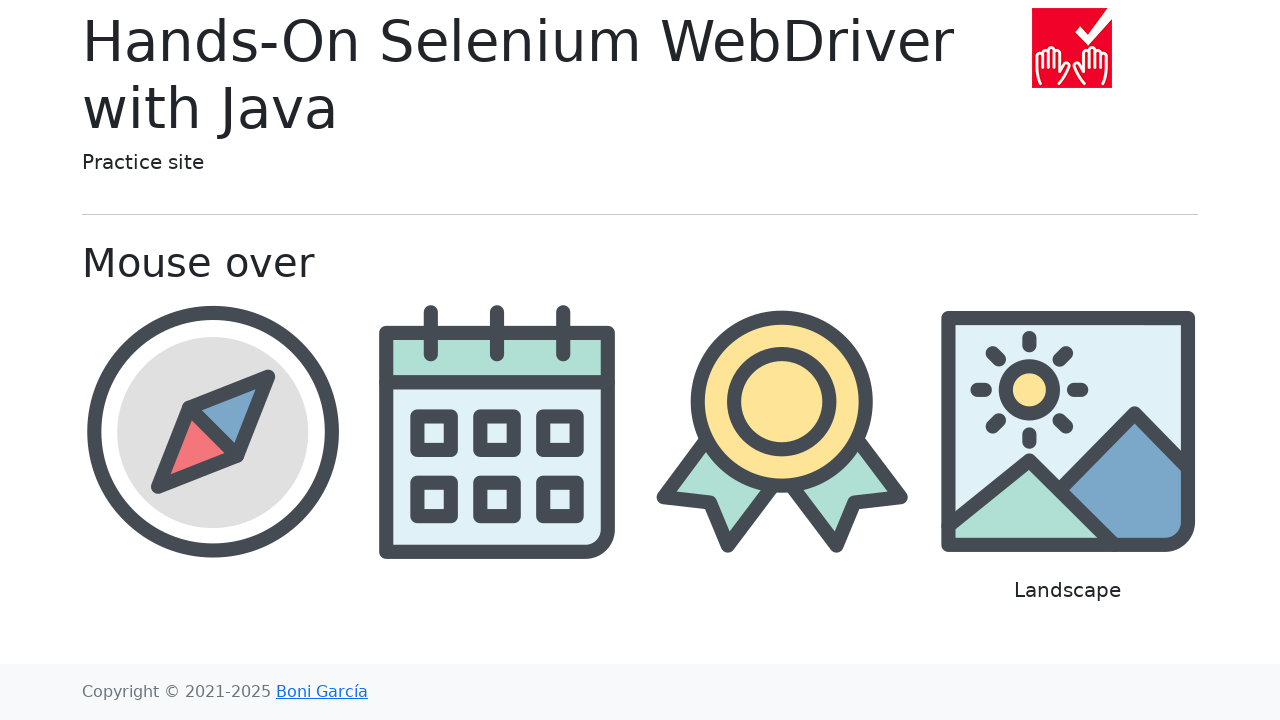

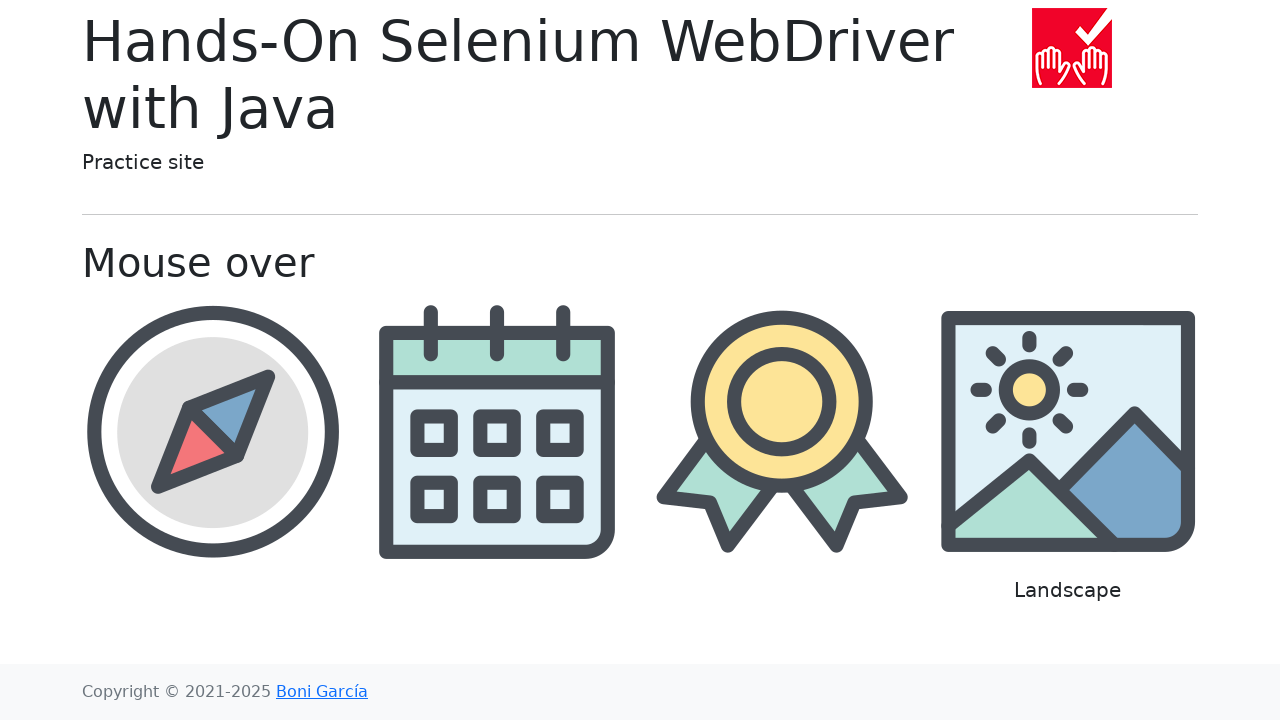